Tests jQuery UI datepicker widget by navigating to next month and selecting a specific date

Starting URL: https://jqueryui.com/datepicker/

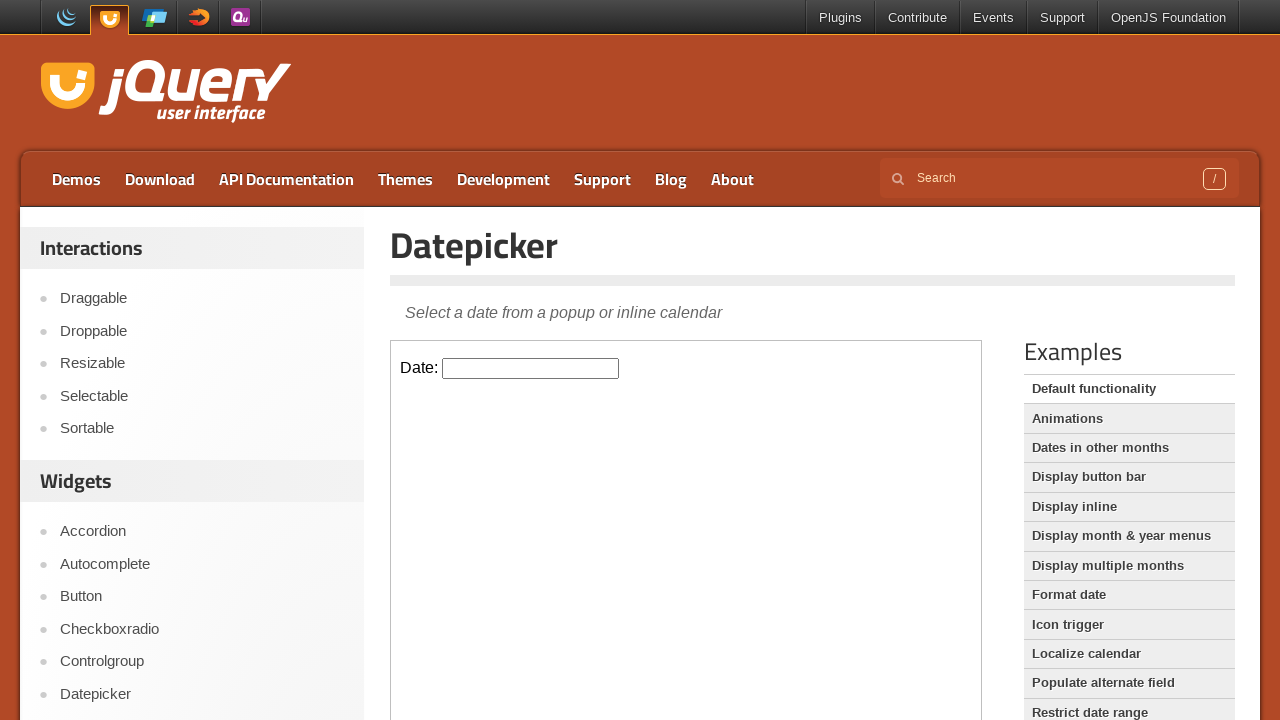

Located the demo iframe containing the datepicker widget
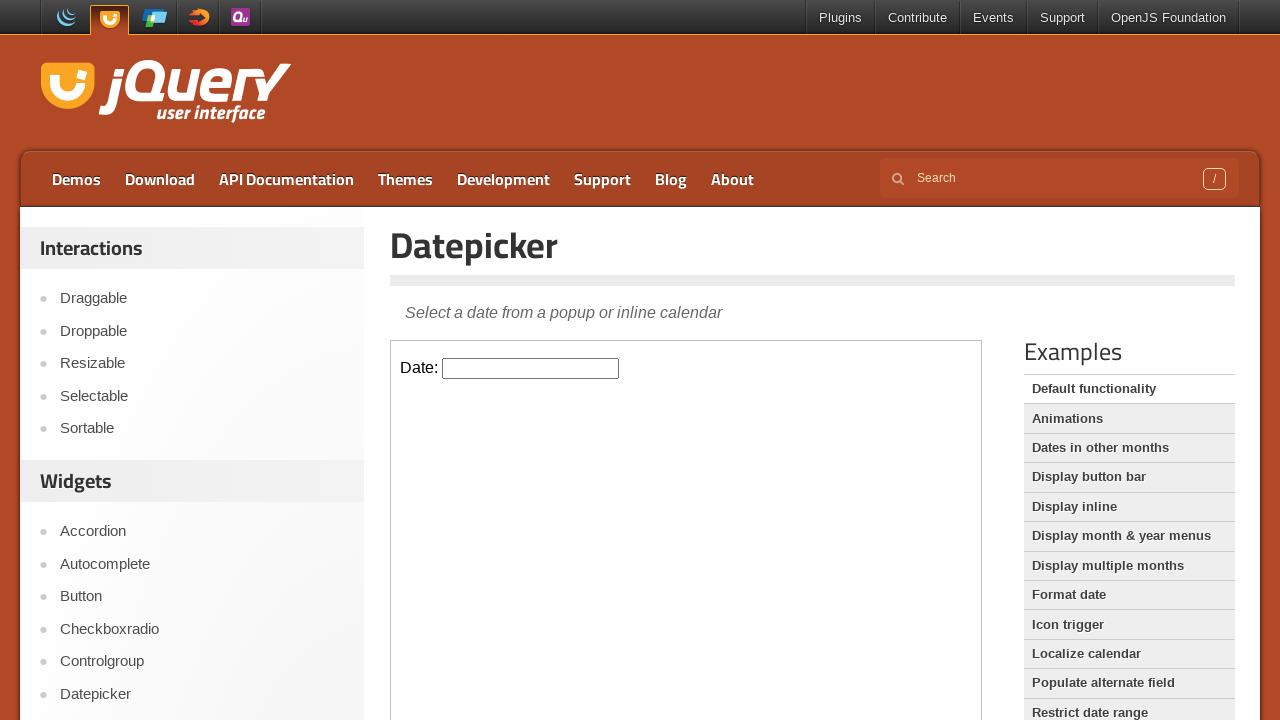

Clicked on the datepicker input field to open the calendar at (531, 368) on .demo-frame >> internal:control=enter-frame >> #datepicker
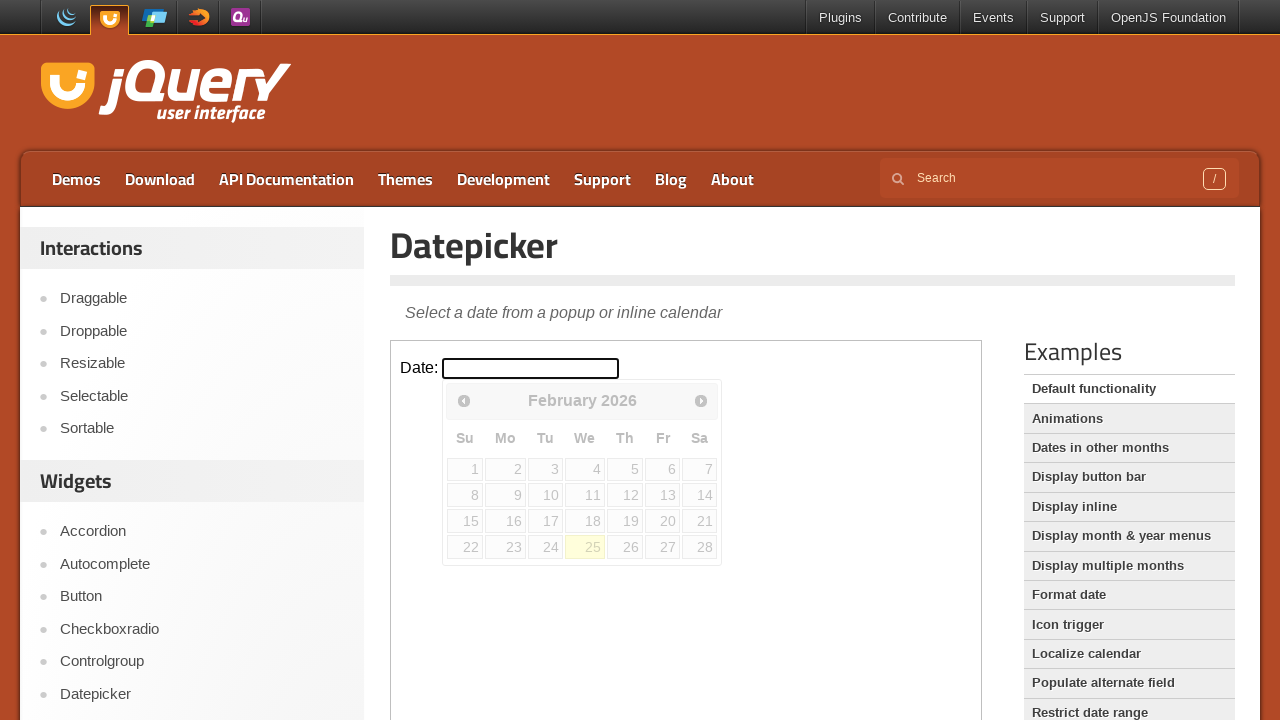

Clicked the next month button to navigate to the following month at (701, 400) on .demo-frame >> internal:control=enter-frame >> .ui-datepicker-next
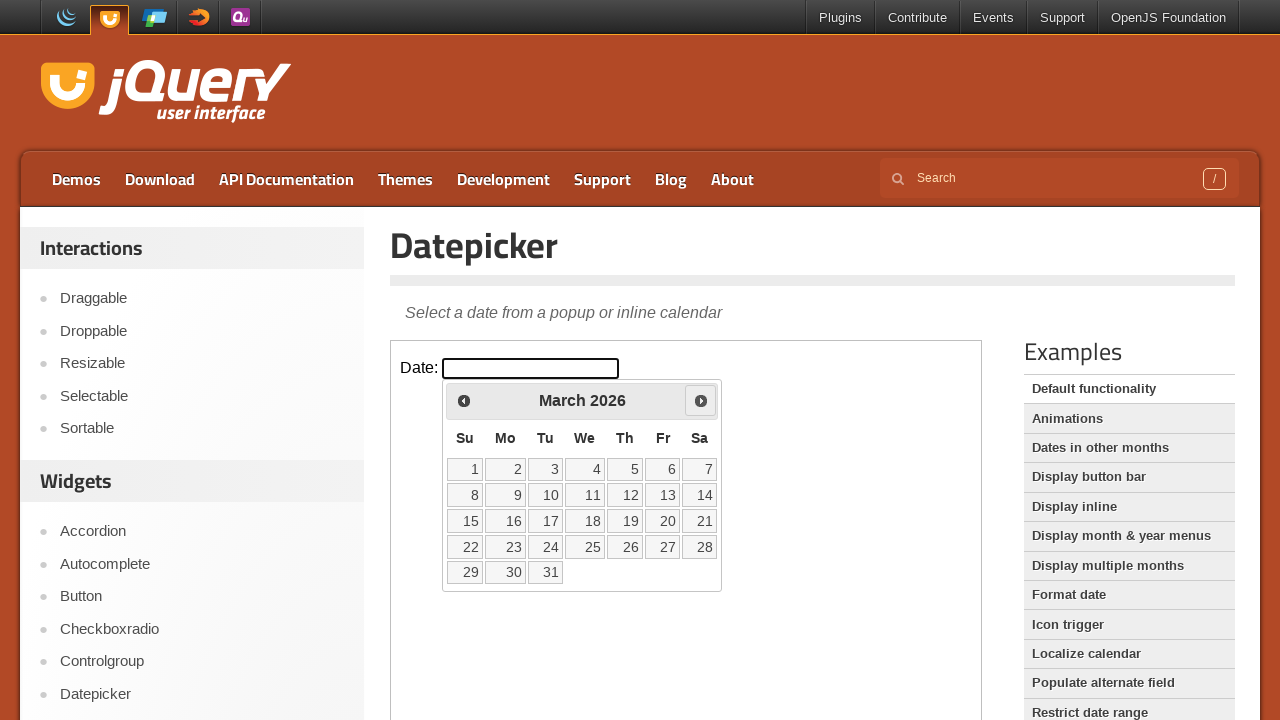

Selected date 22 from the calendar at (465, 547) on .demo-frame >> internal:control=enter-frame >> a:text('22')
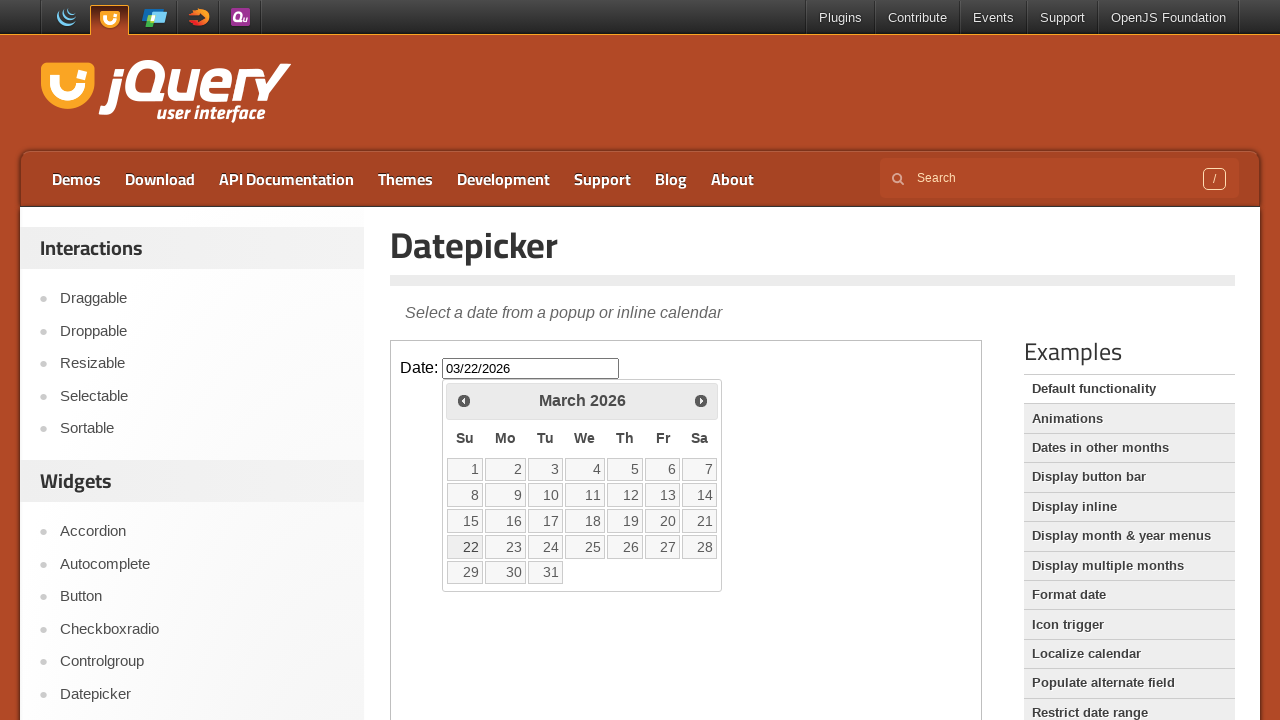

Retrieved selected date value from input field: 03/22/2026
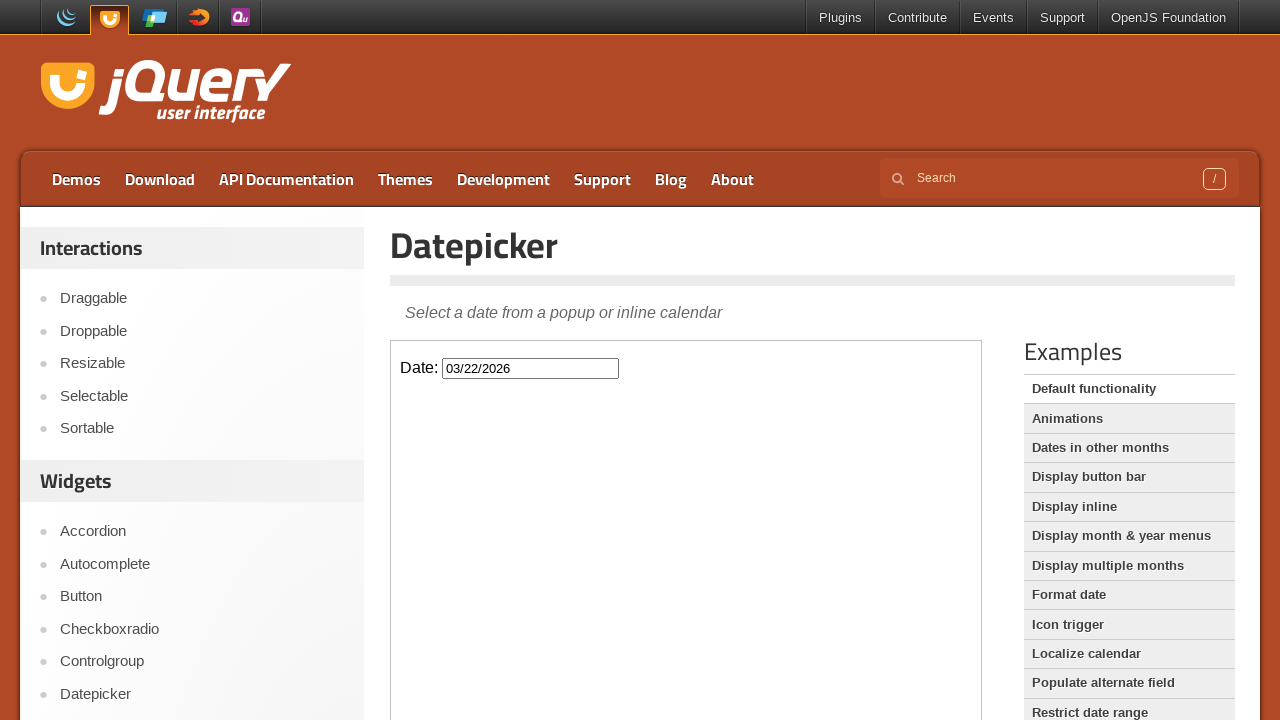

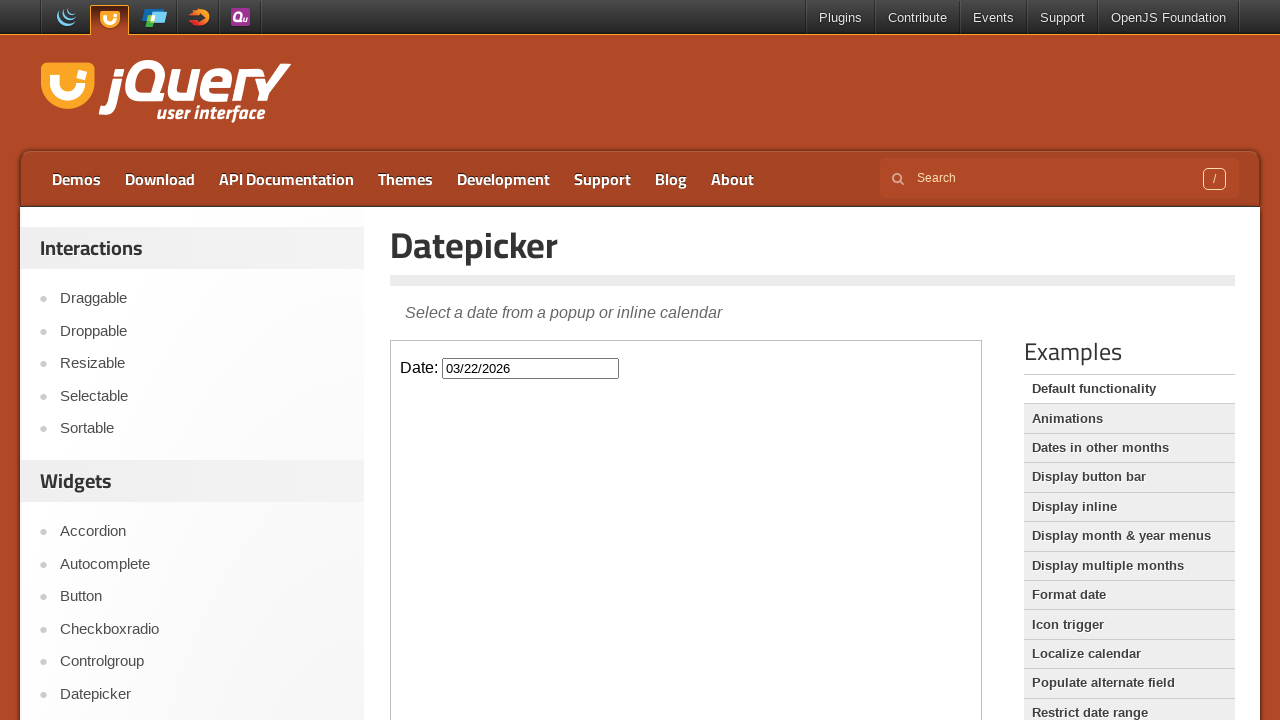